Tests pagination navigation on a quotes website by loading the page, verifying quotes are displayed, and clicking through to the next page to verify multi-page navigation works.

Starting URL: http://quotes.toscrape.com

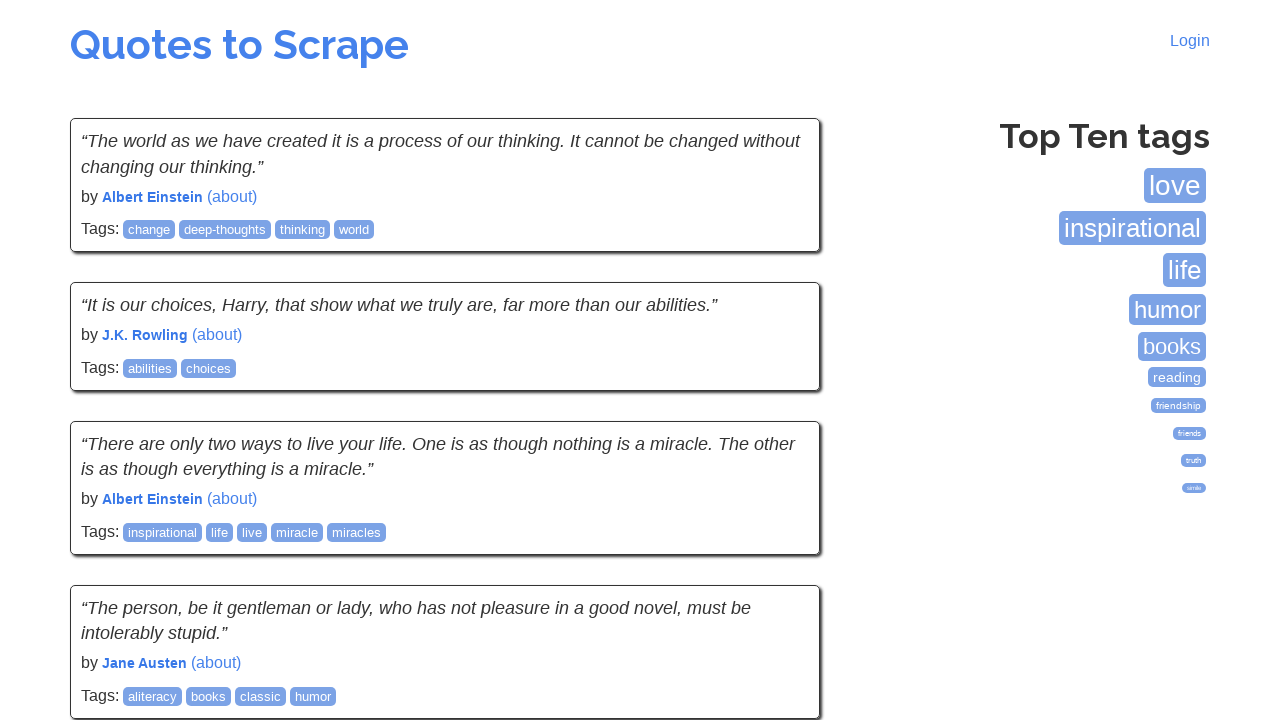

Waited for quote elements to load on first page
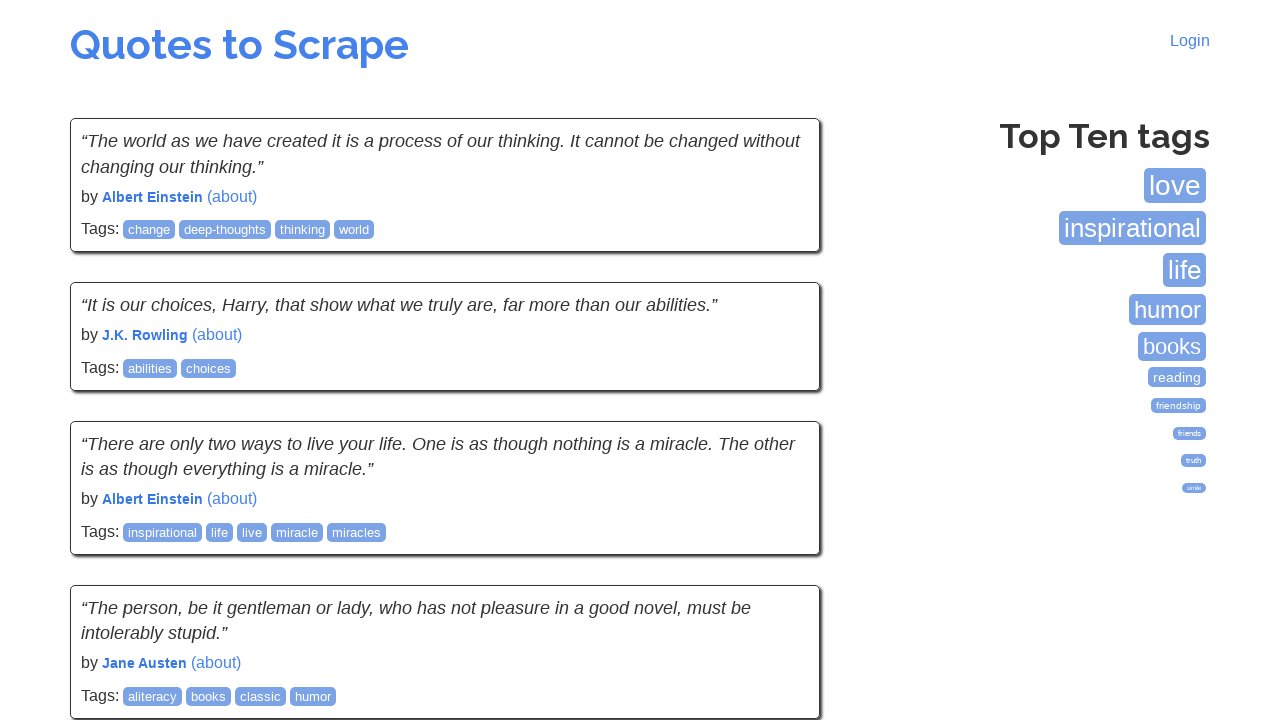

Located all quote elements on the page
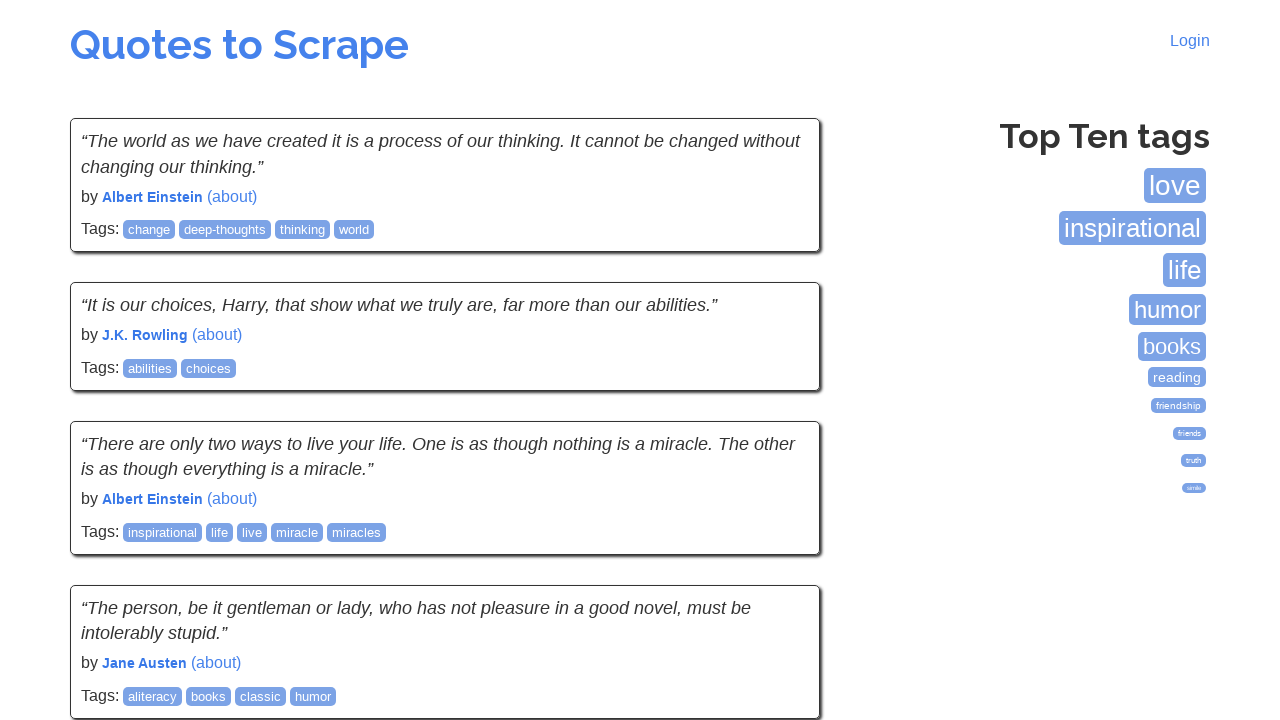

Waited for first quote element to be ready
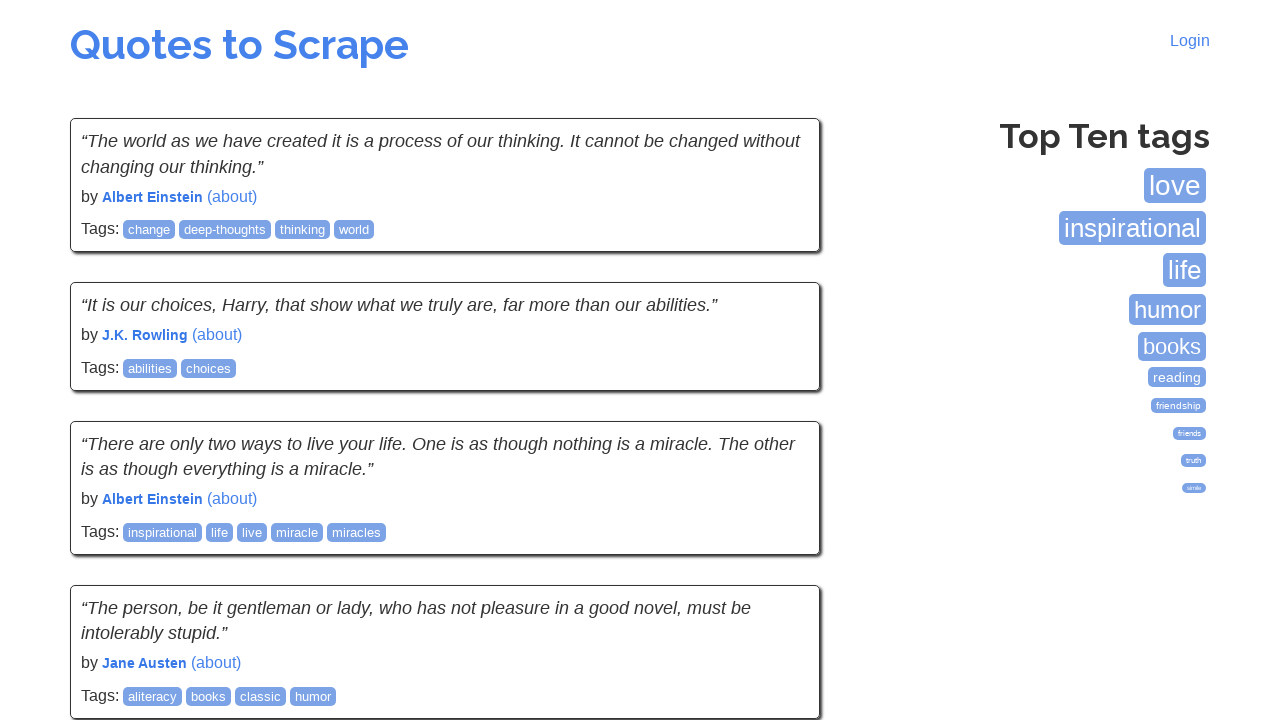

Verified quote text elements are present
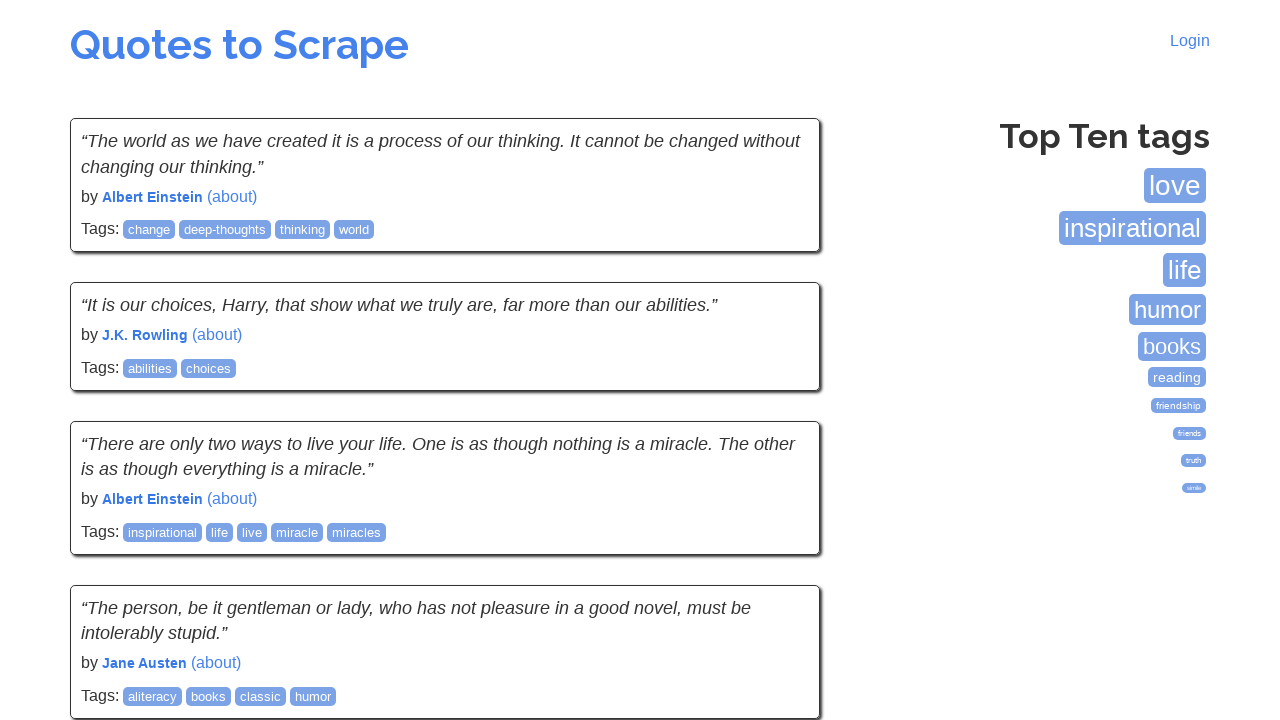

Verified quote author elements are present
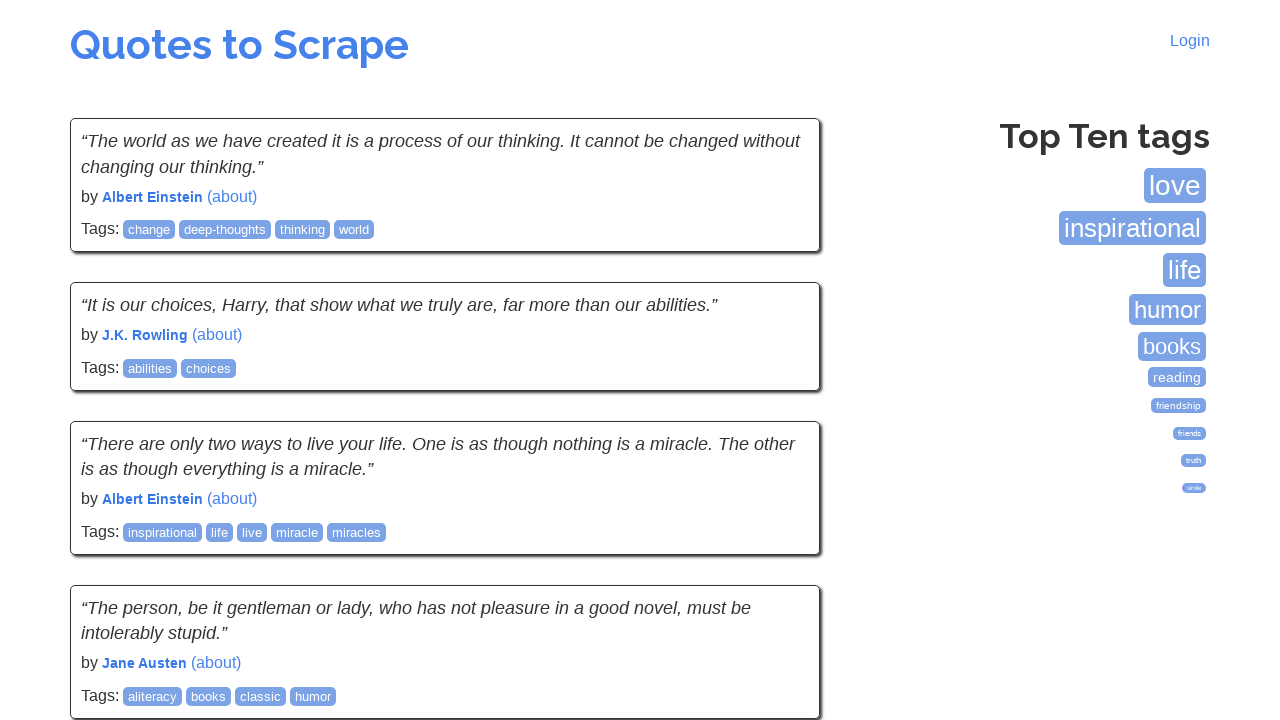

Clicked Next button to navigate to page 2 at (778, 542) on .next a
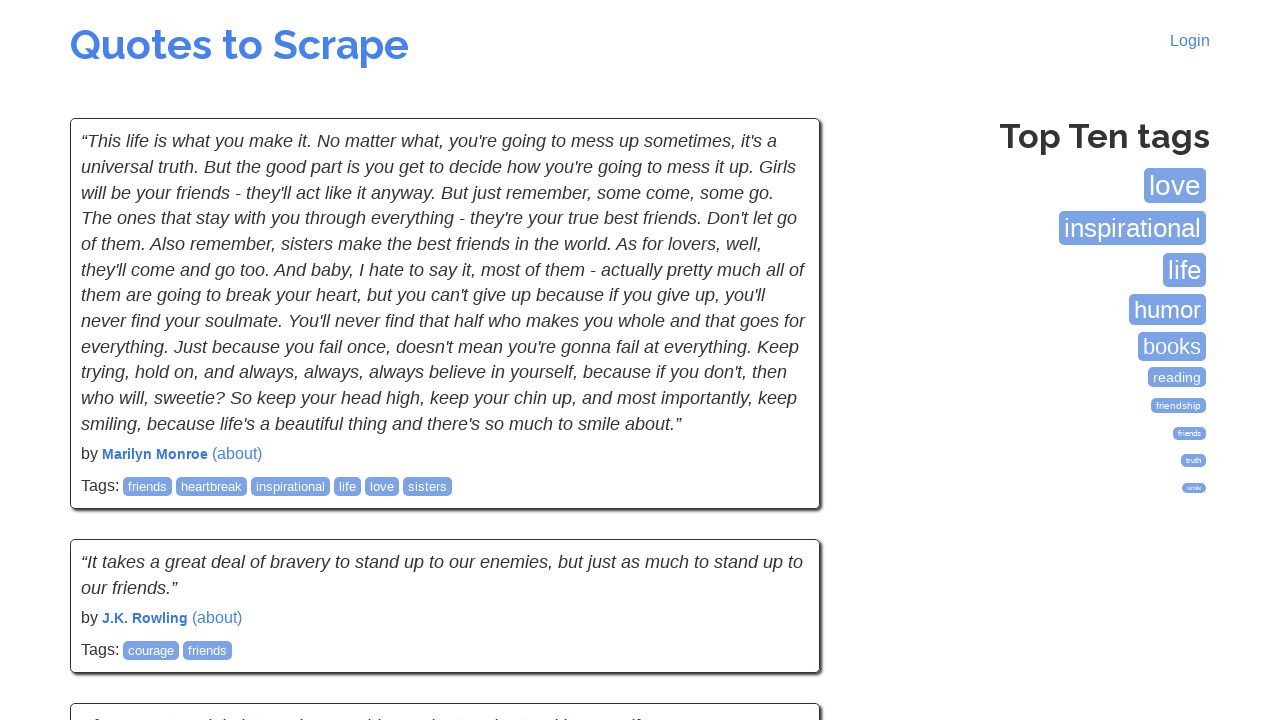

Waited for quotes to load on page 2
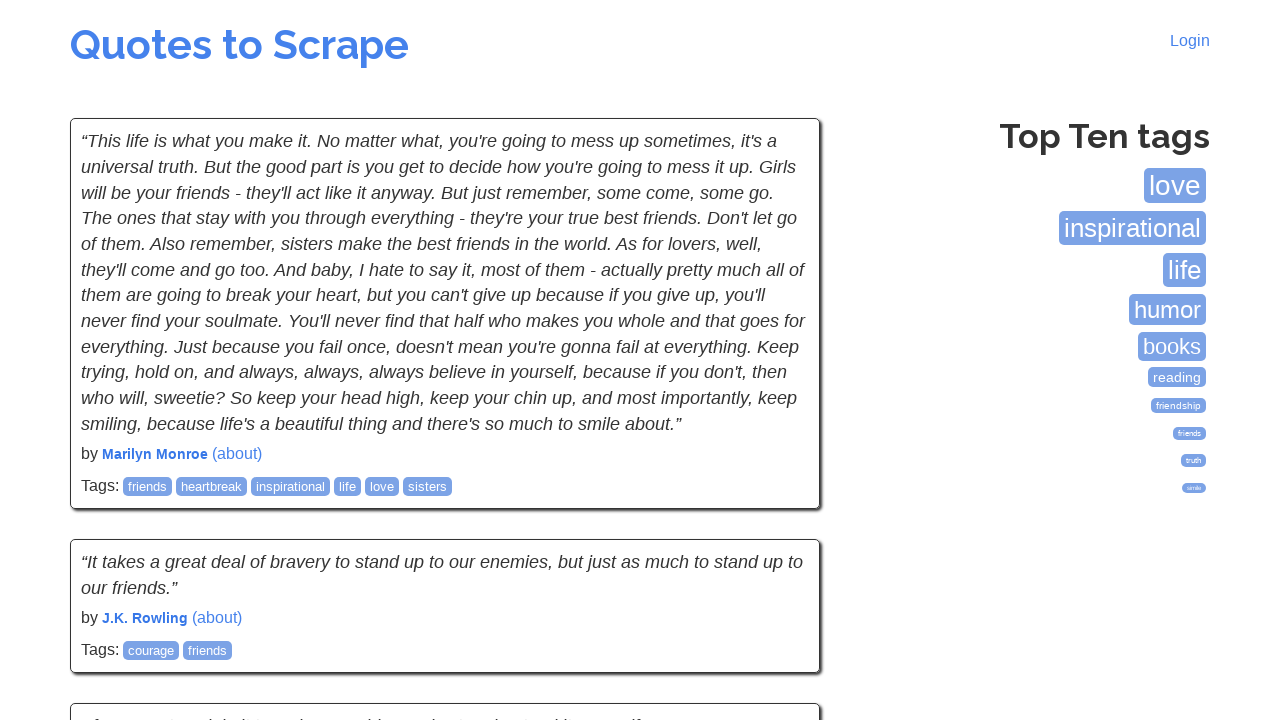

Clicked Next button to navigate to page 3 at (778, 542) on .next a
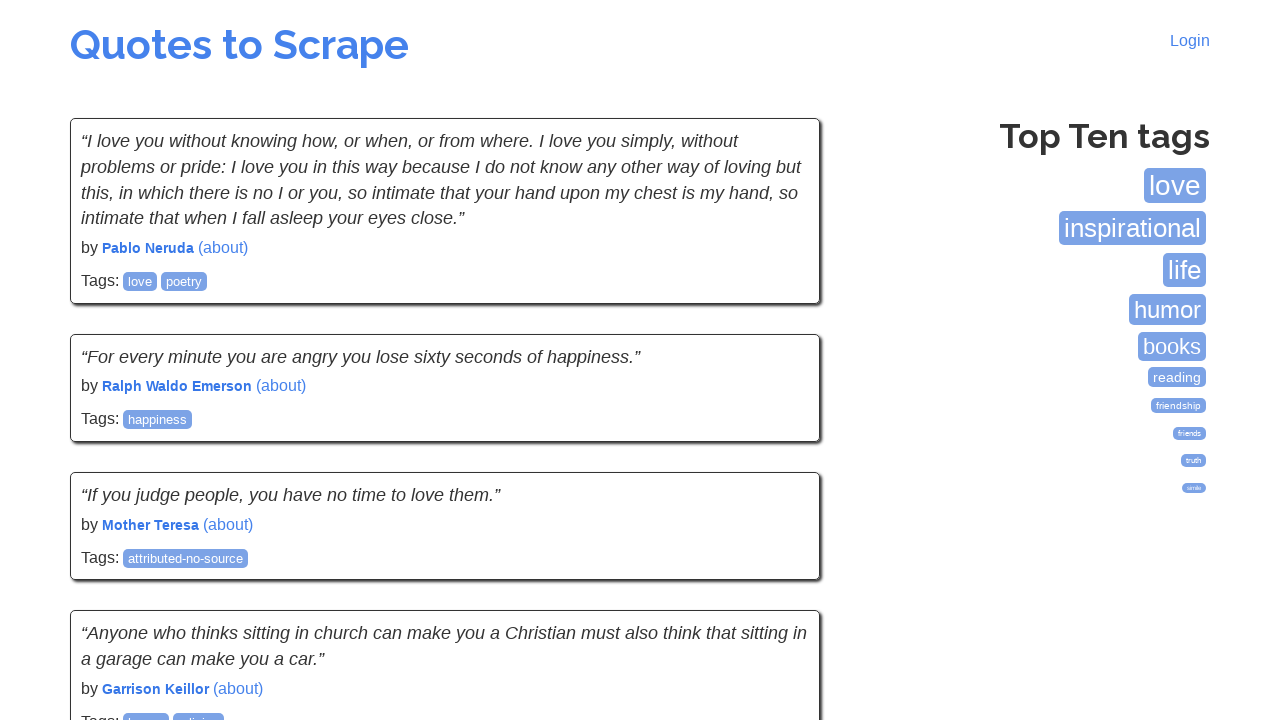

Waited for quotes to load on page 3
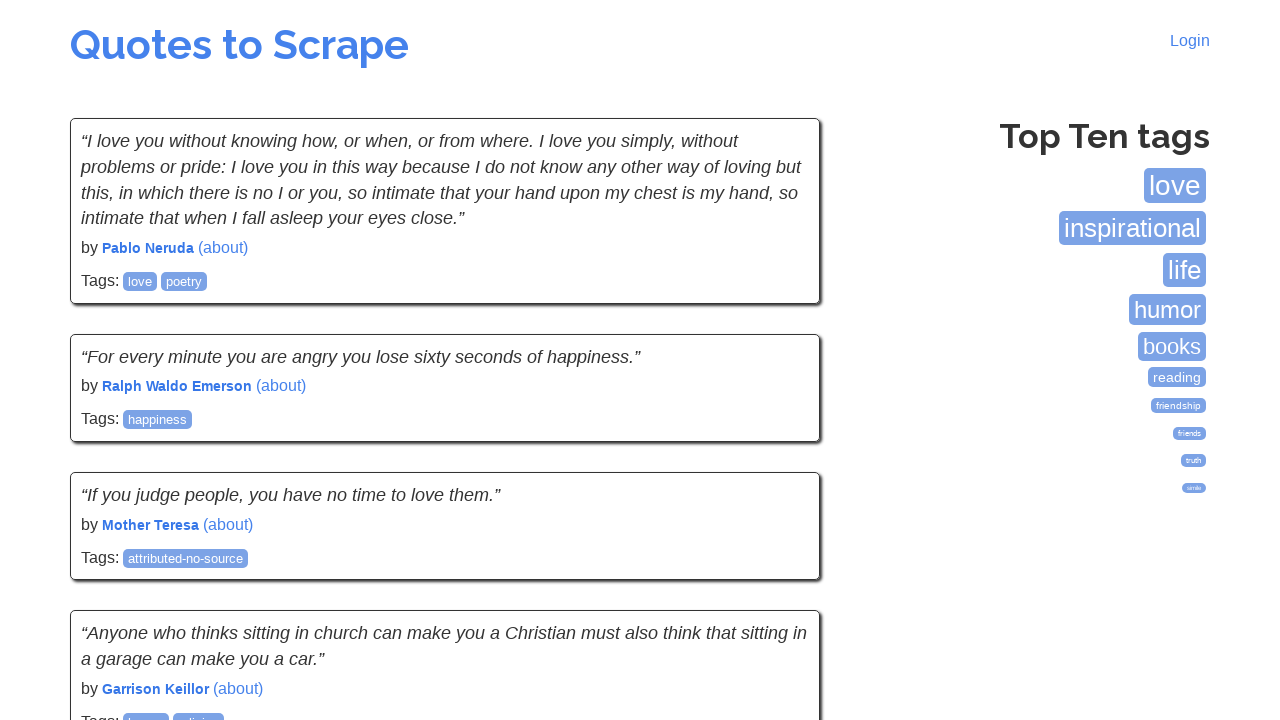

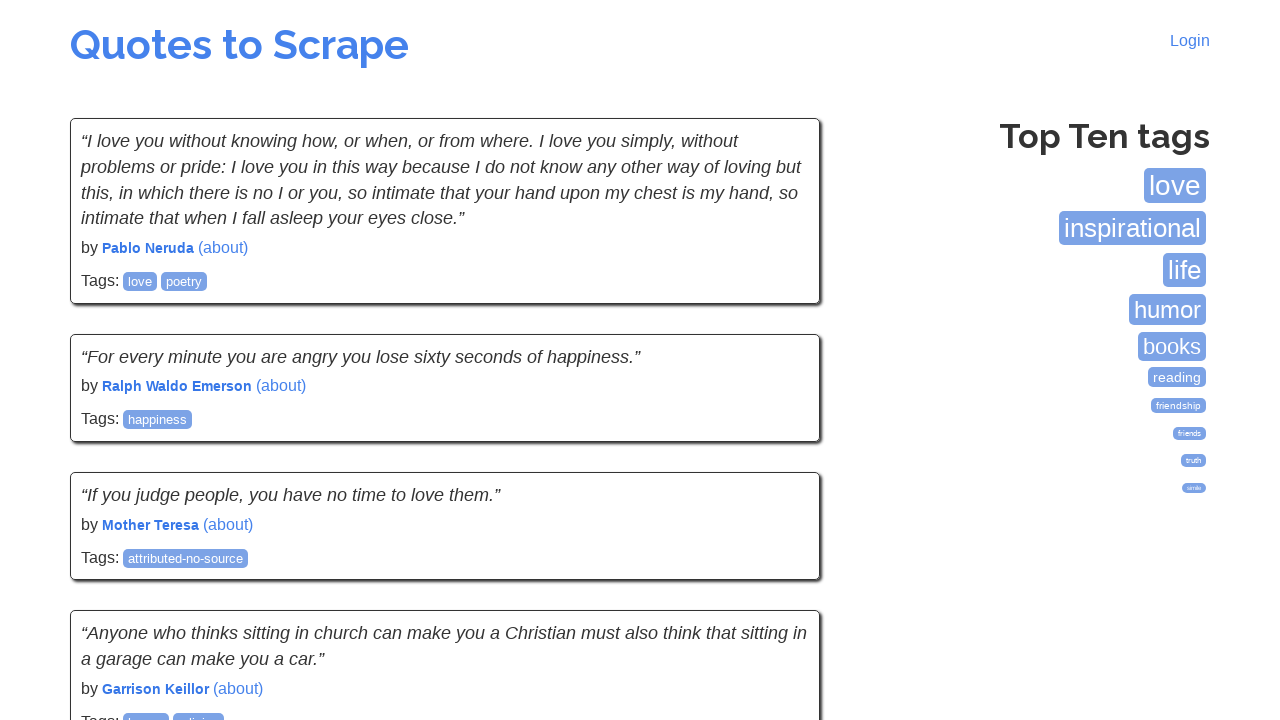